Navigates to IBM careers page filtered for Data Analytics entry level positions in the US and waits for job cards to load

Starting URL: https://www.ibm.com/careers/us-en/search/?filters=department:Data%20%26%20Analytics,level:Entry%20Level,primary_country:US

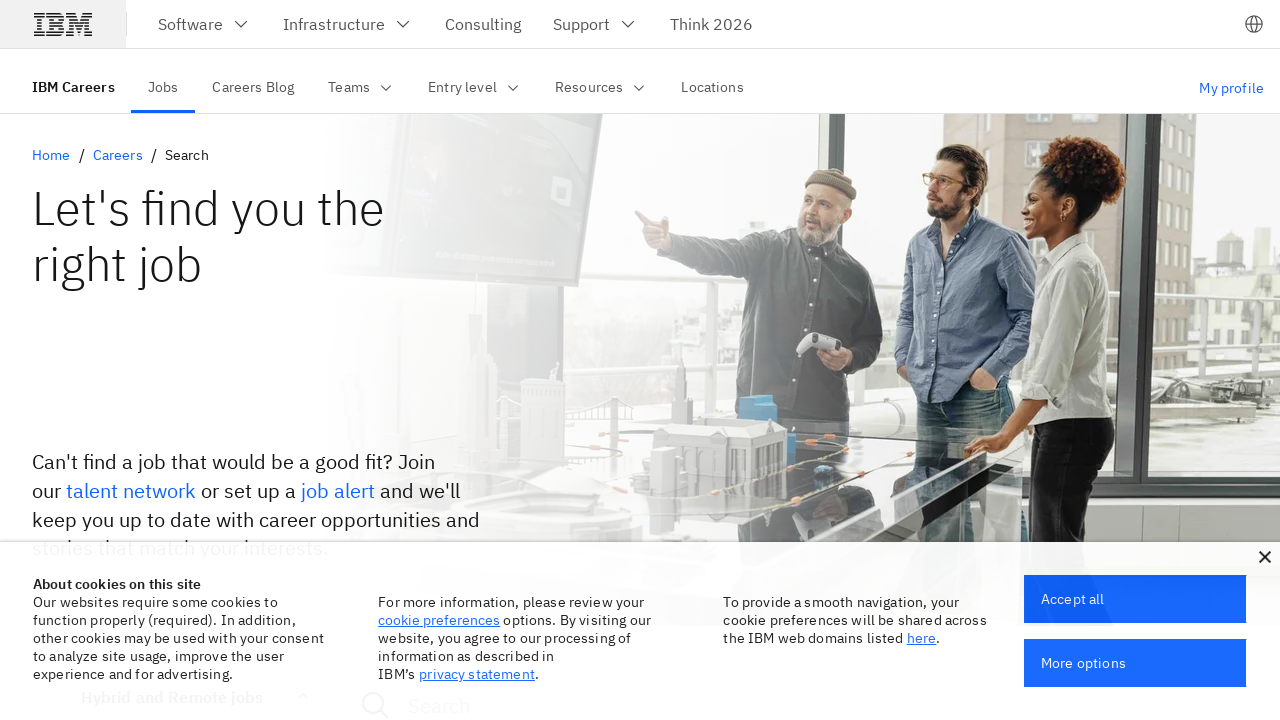

Navigated to IBM careers page filtered for Data Analytics entry level positions in the US
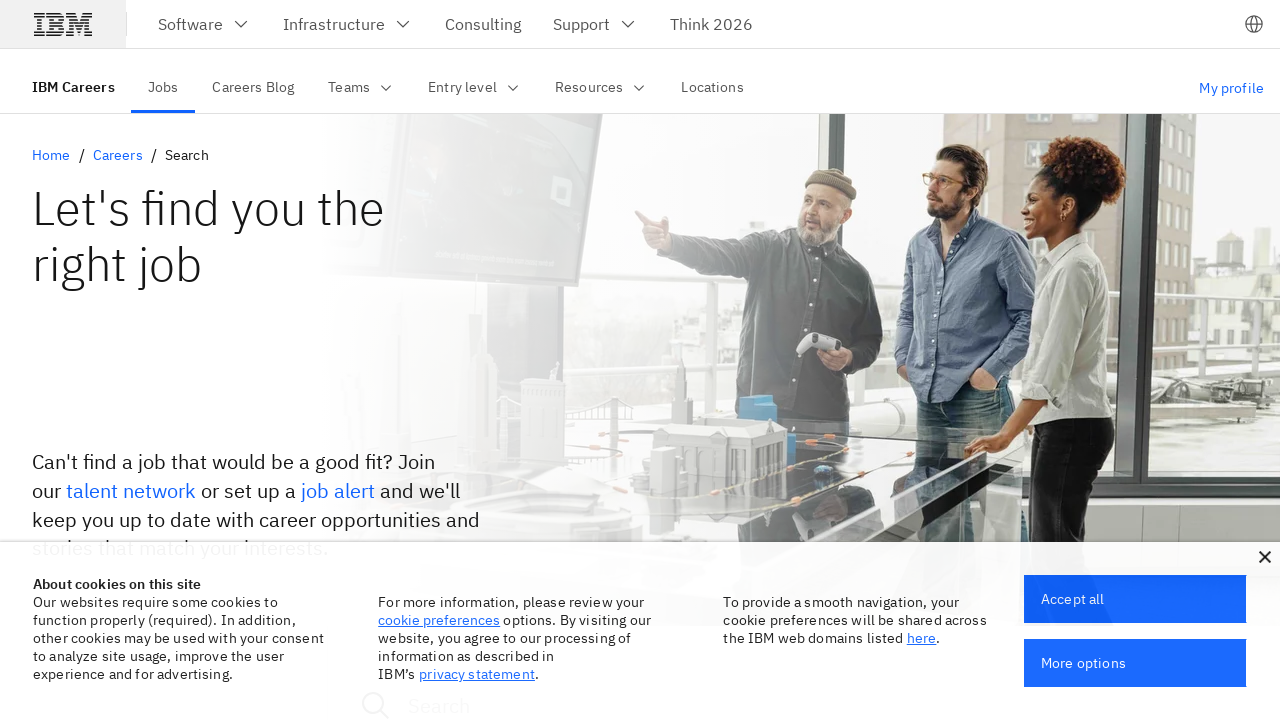

Job cards loaded successfully
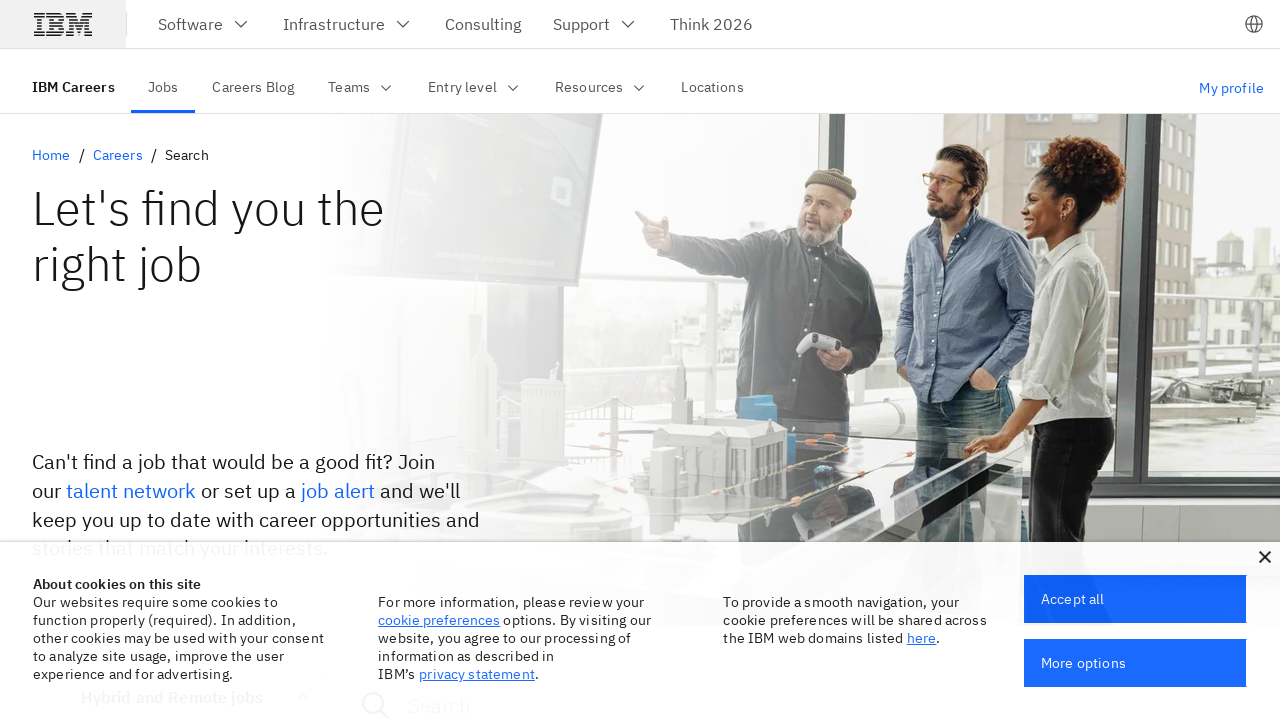

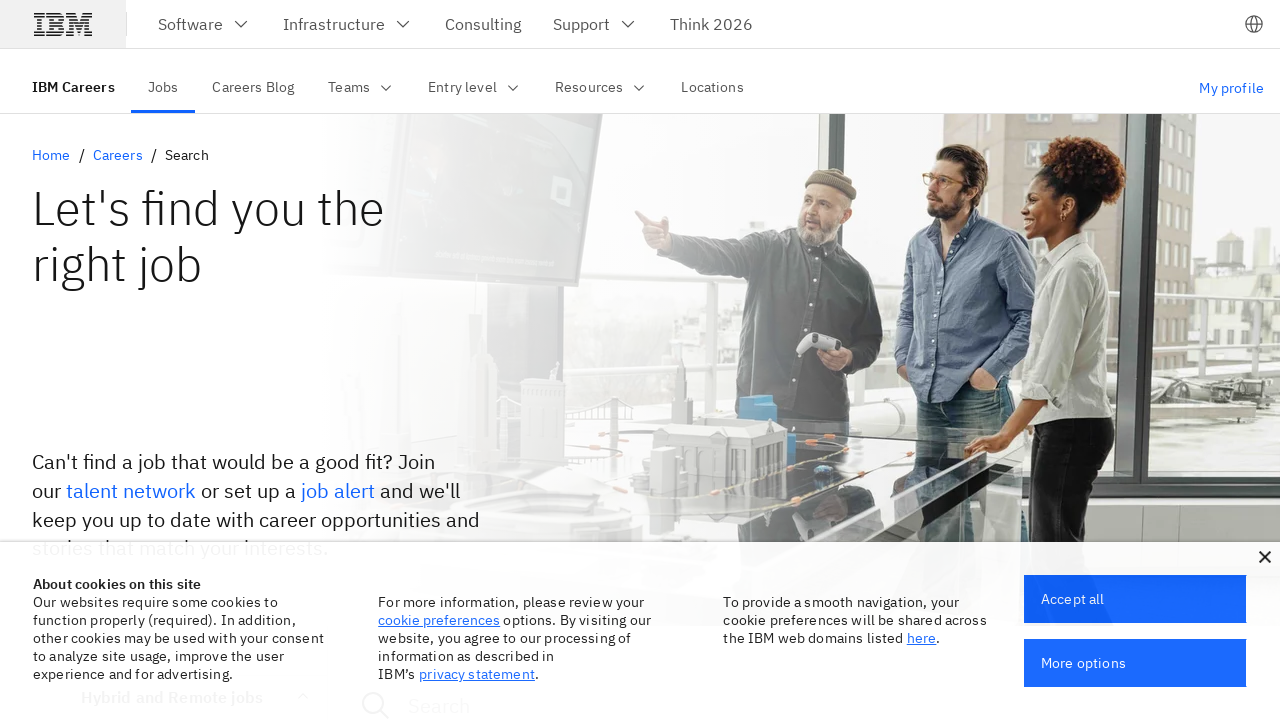